Tests mouse hover navigation on USPS website by hovering over the "Send" tab to reveal a dropdown menu, then clicking on "Look Up a ZIP Code" link

Starting URL: https://www.usps.com

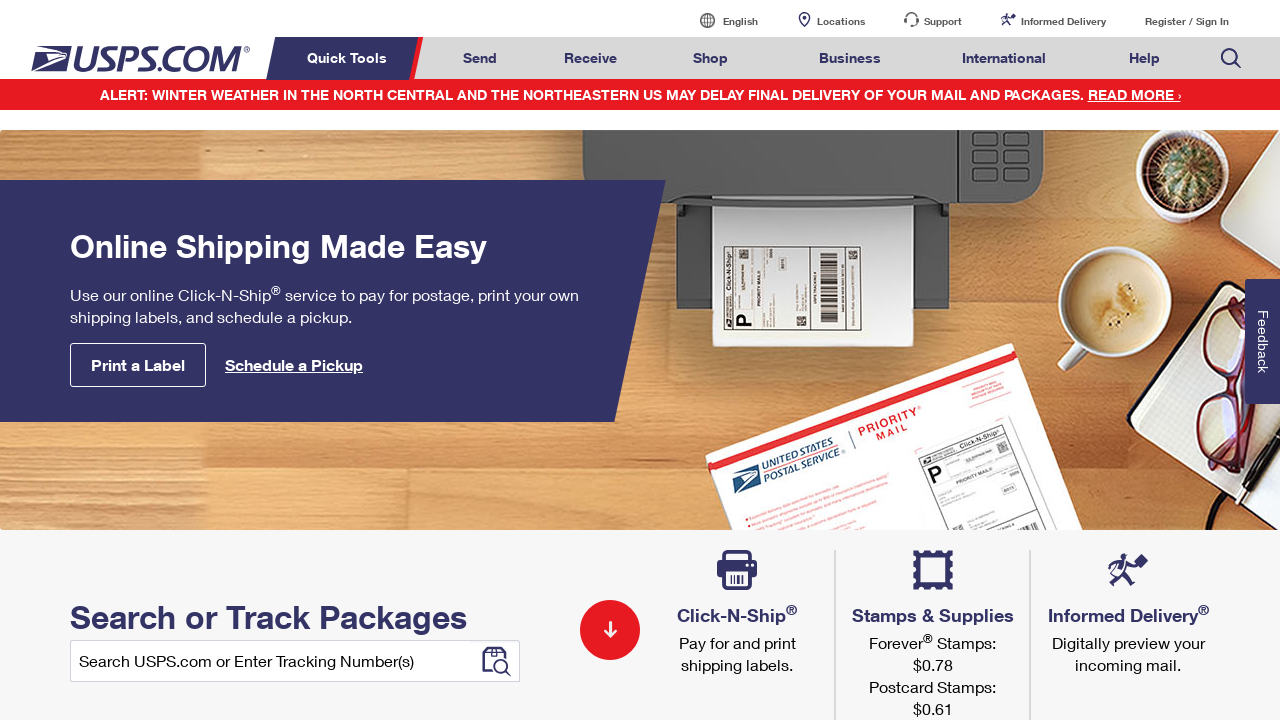

Hovered over 'Send' tab to reveal dropdown menu at (480, 58) on xpath=//*[text()='Send']
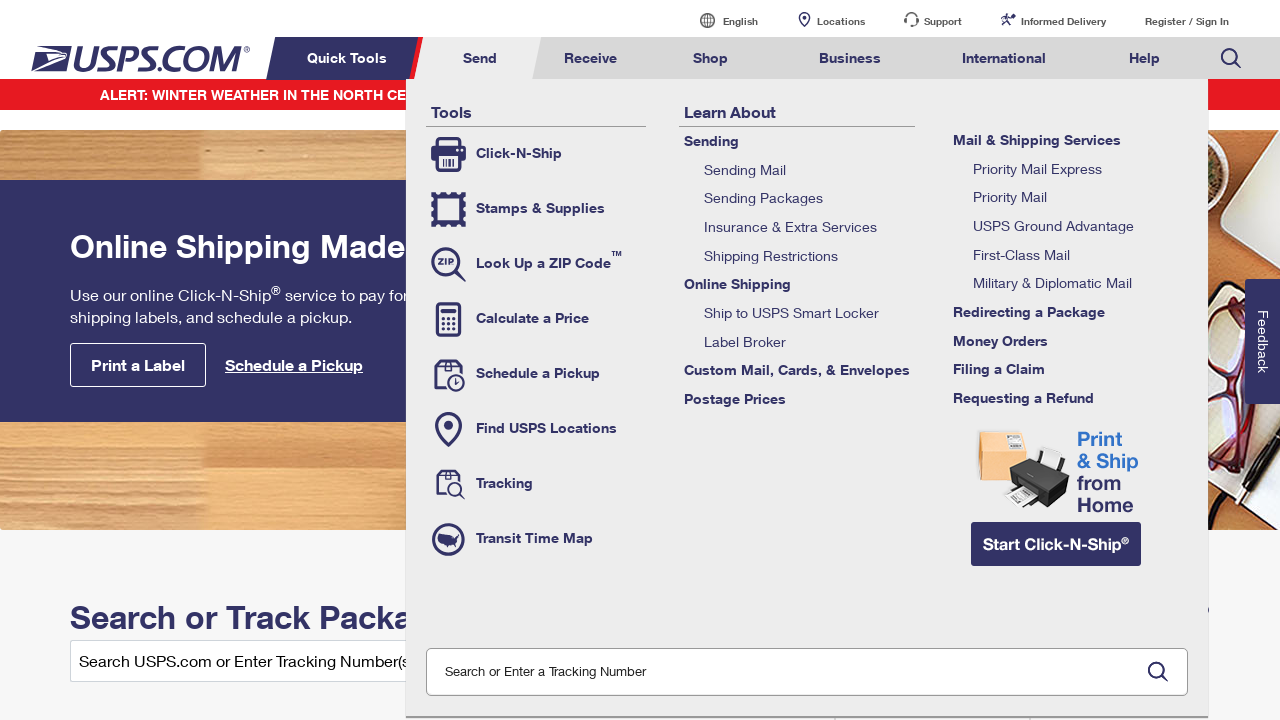

Clicked on 'Look Up a ZIP Code' link from dropdown menu at (536, 264) on xpath=//*[text()='Look Up a ZIP Code']
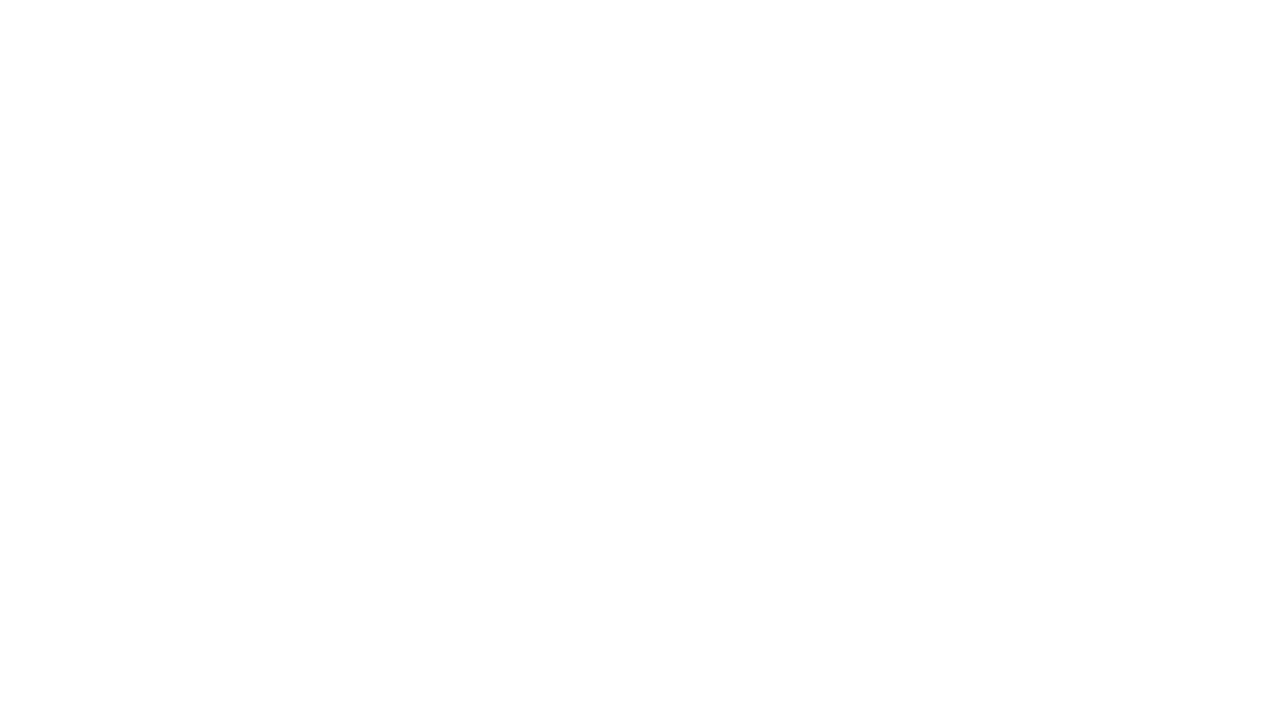

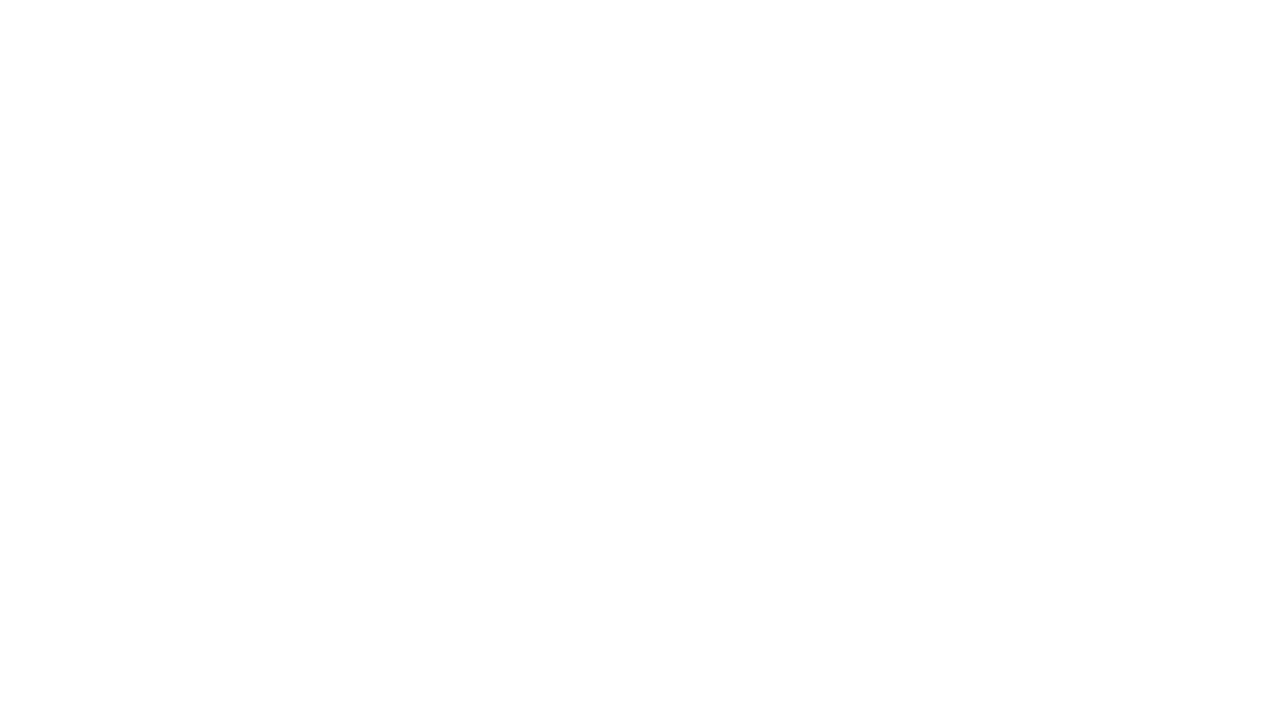